Tests right-click context menu functionality by performing a right-click action on an element, navigating the context menu, and handling the resulting alert

Starting URL: https://swisnl.github.io/jQuery-contextMenu/demo.html

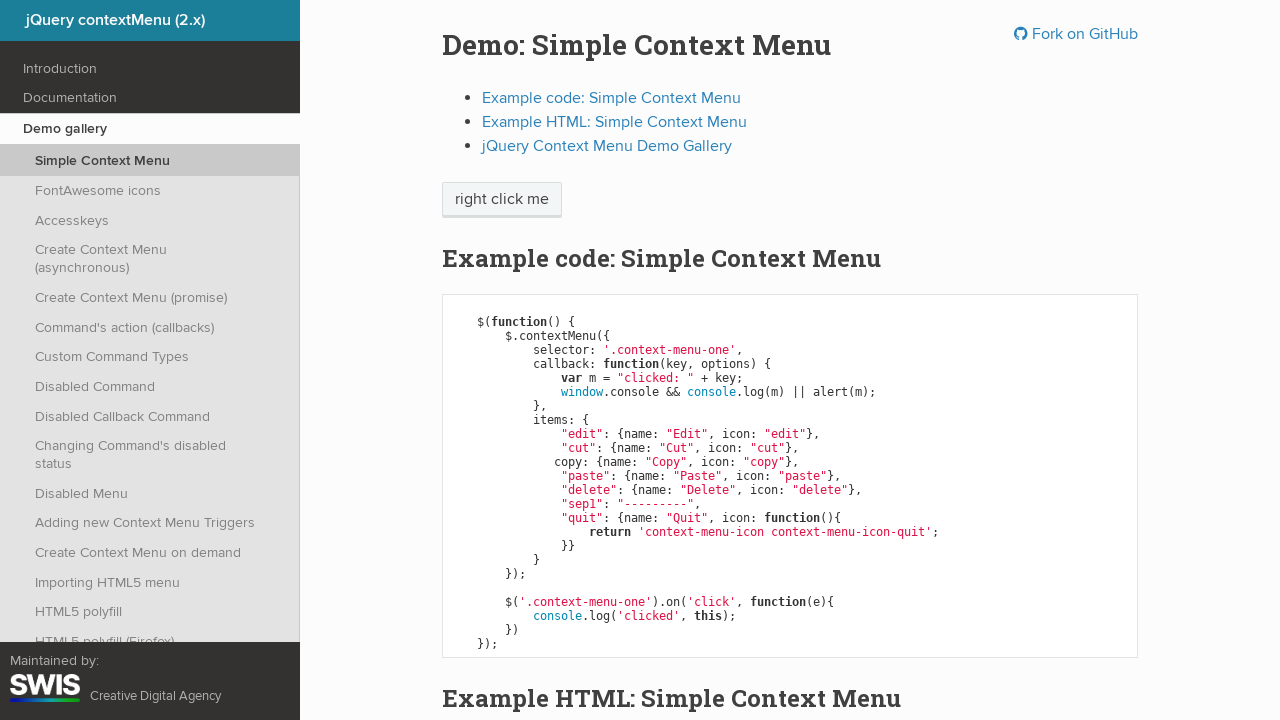

Located right-click target element
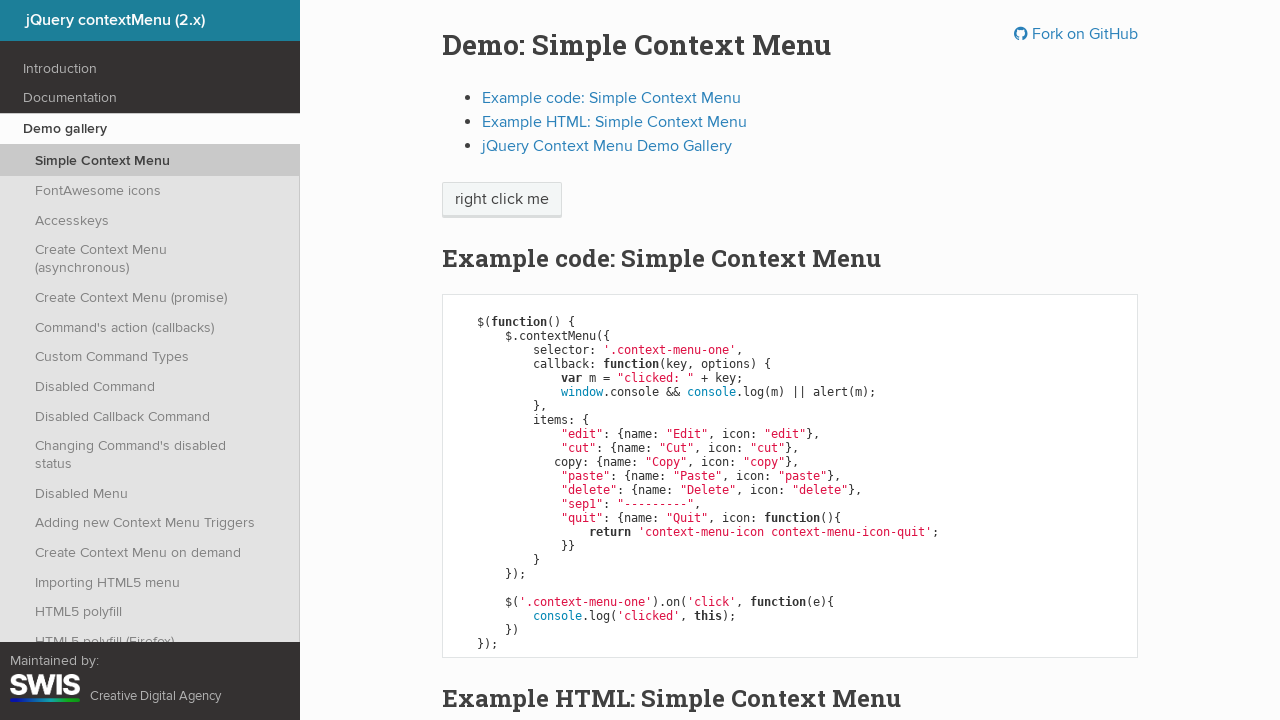

Performed right-click on target element to open context menu at (502, 200) on xpath=//span[contains(text(),'right click')]
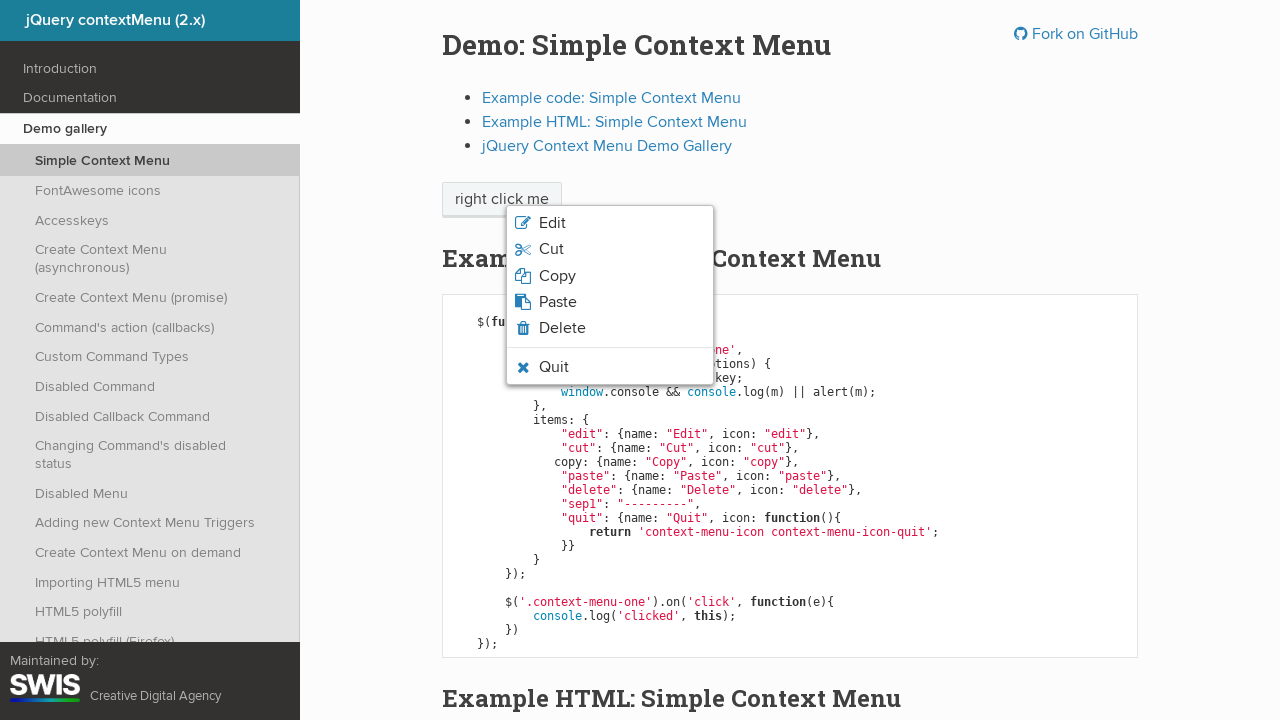

Clicked 'Copy' option in context menu at (557, 276) on xpath=//li[contains(@class,'copy')]/span
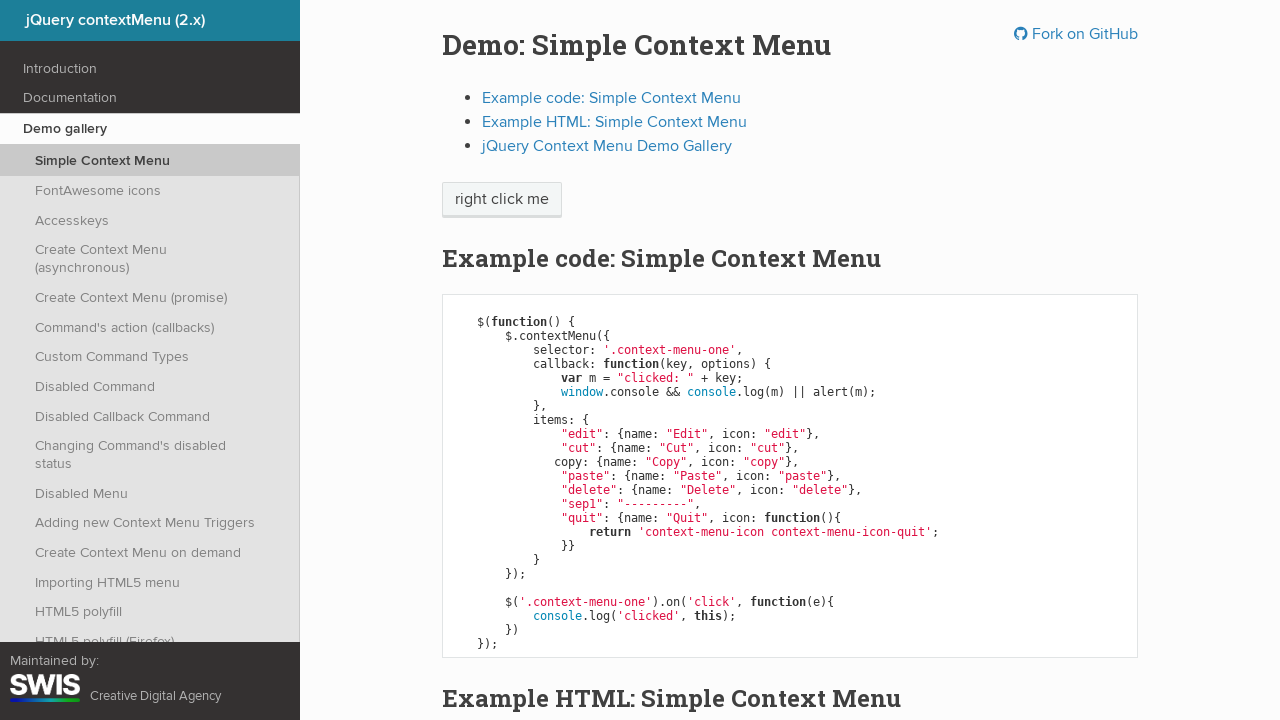

Set up dialog handler to accept alert
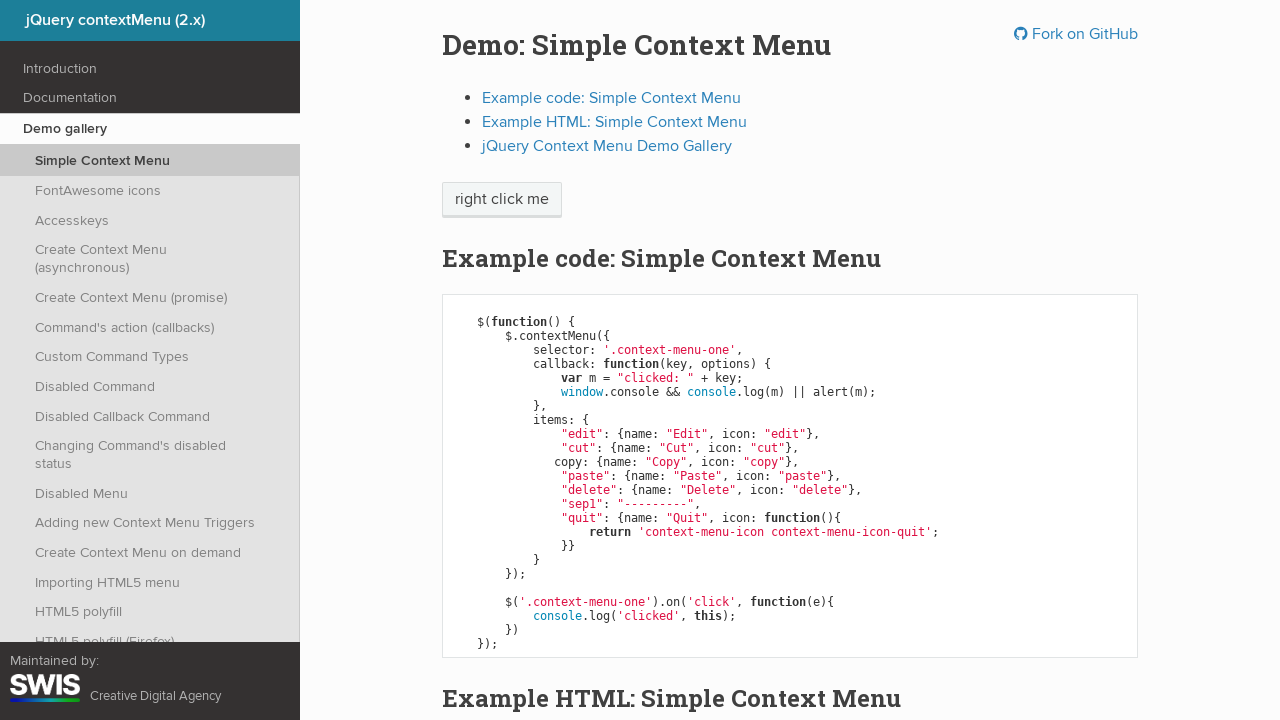

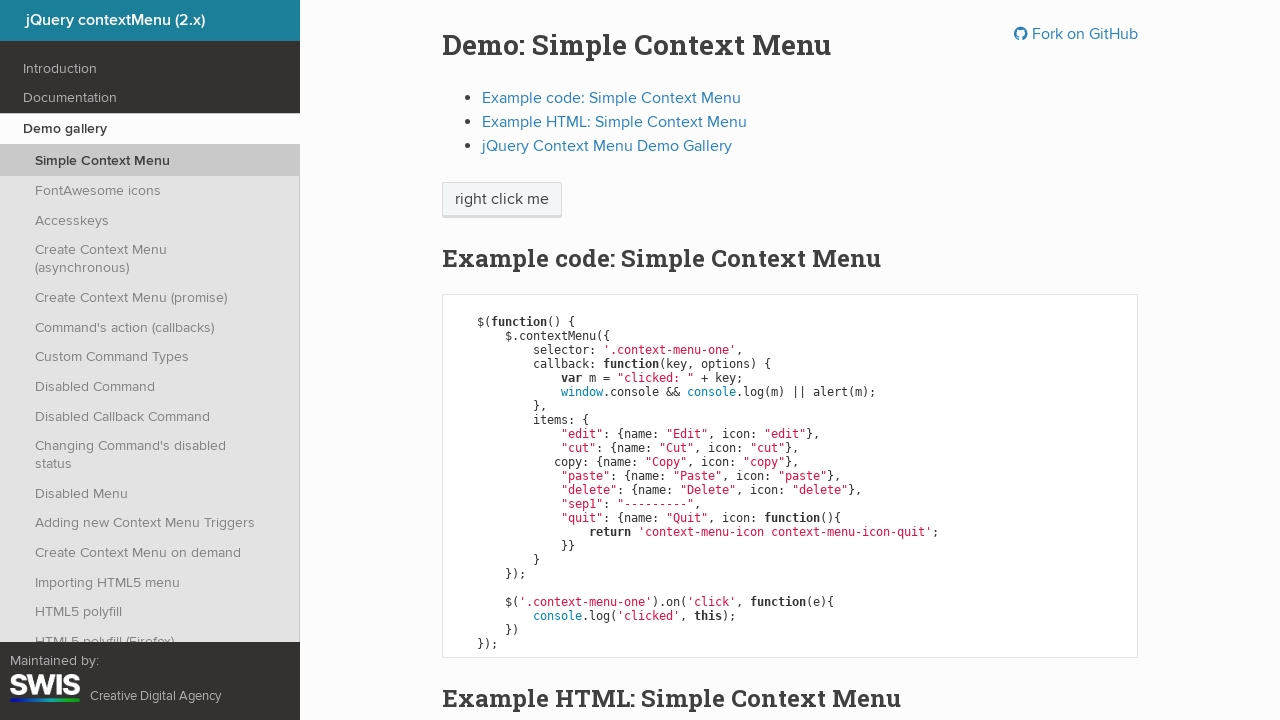